Tests double-click functionality on W3Schools TryIt editor by switching to an iframe, clearing and filling an input field with text, then double-clicking a "Copy Text" button.

Starting URL: https://www.w3schools.com/tags/tryit.asp?filename=tryhtml5_ev_ondblclick3

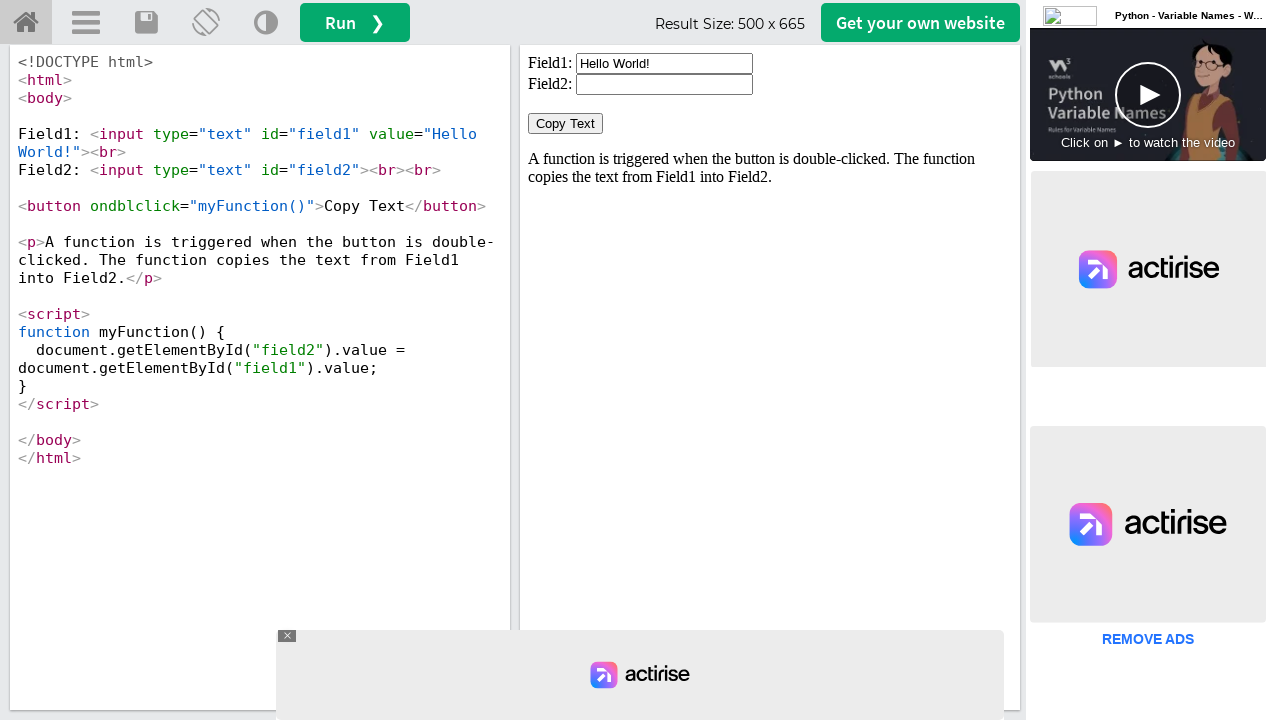

Located iframe with id 'iframeResult'
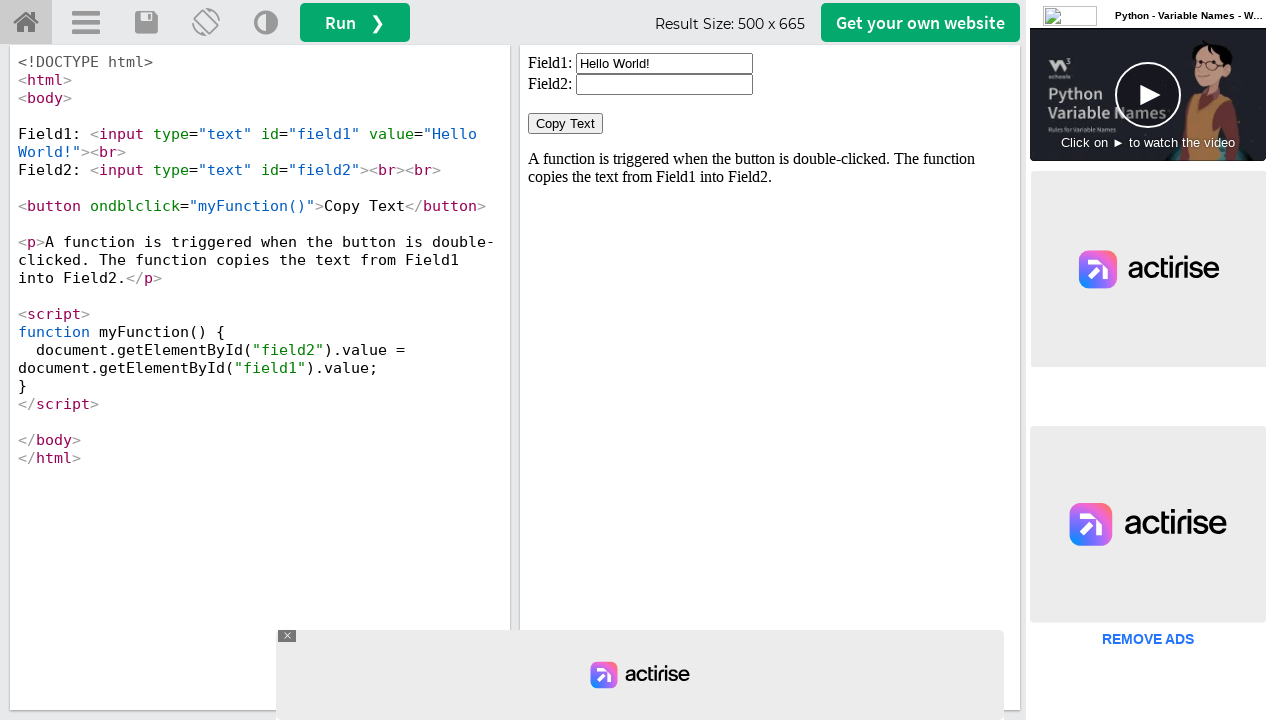

Cleared input field with id 'field1' on #iframeResult >> internal:control=enter-frame >> xpath=//input[@id='field1']
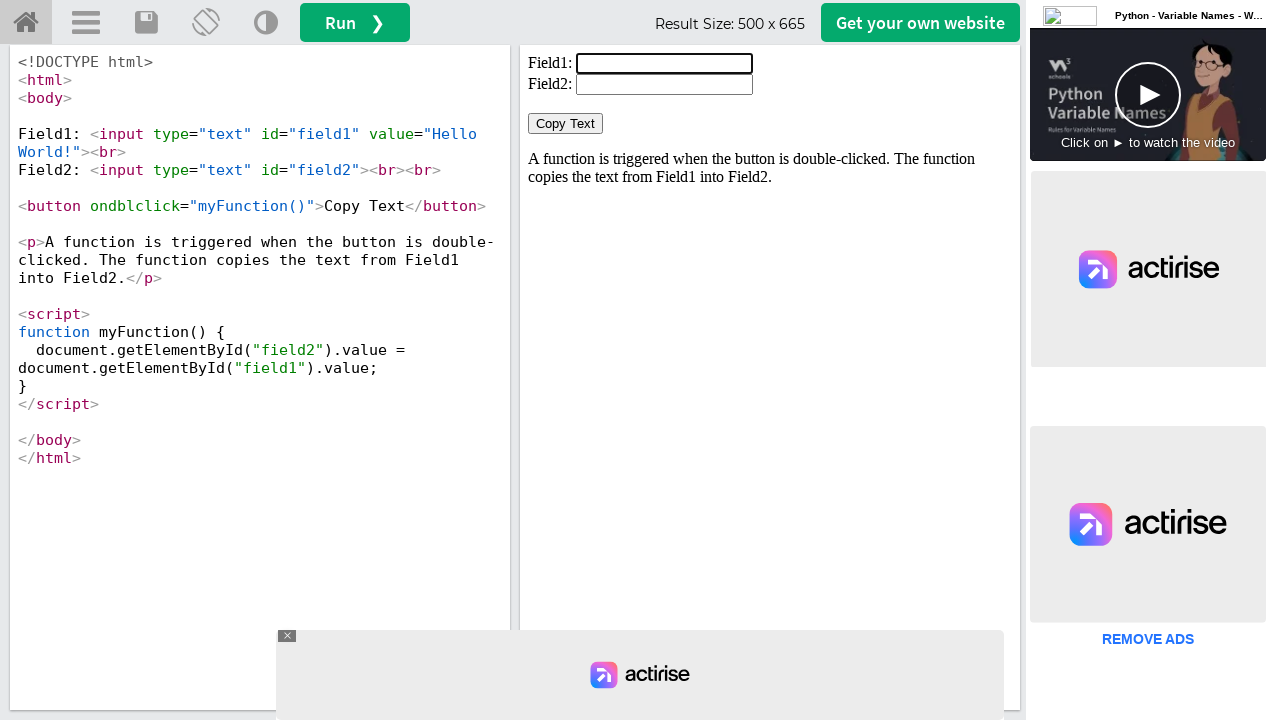

Filled input field with text 'welcome' on #iframeResult >> internal:control=enter-frame >> xpath=//input[@id='field1']
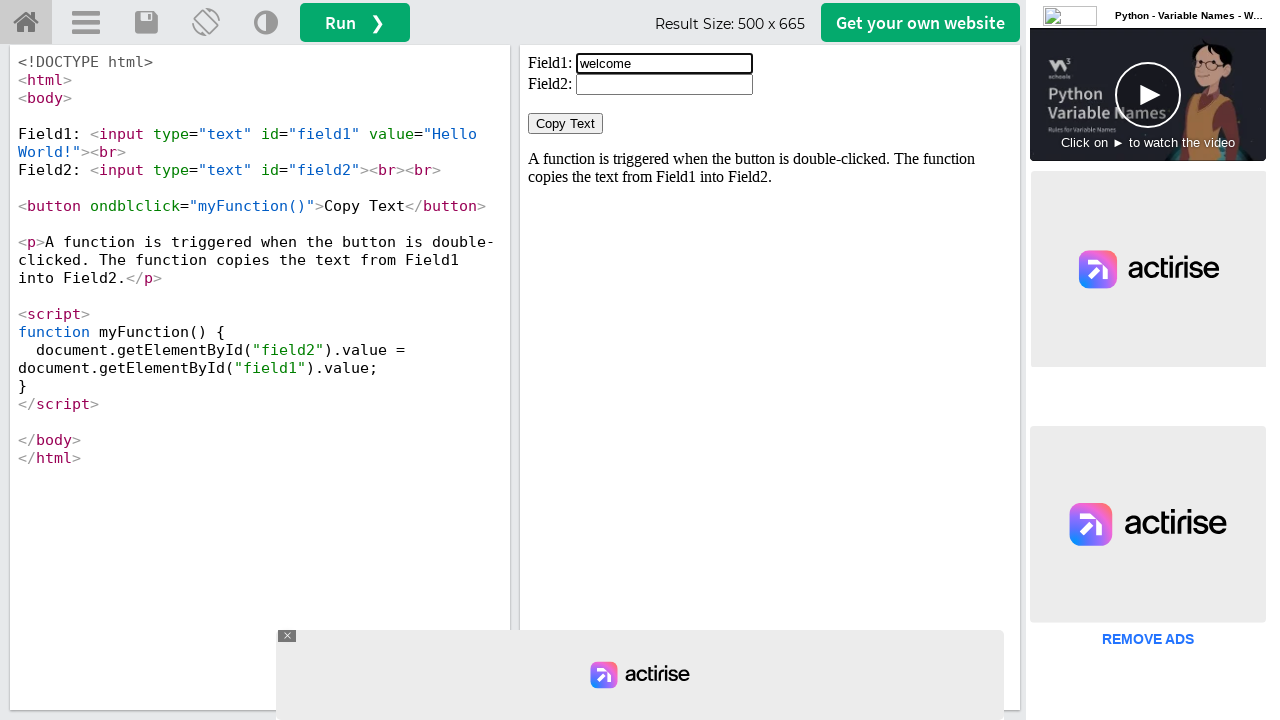

Double-clicked 'Copy Text' button at (566, 124) on #iframeResult >> internal:control=enter-frame >> xpath=//button[normalize-space(
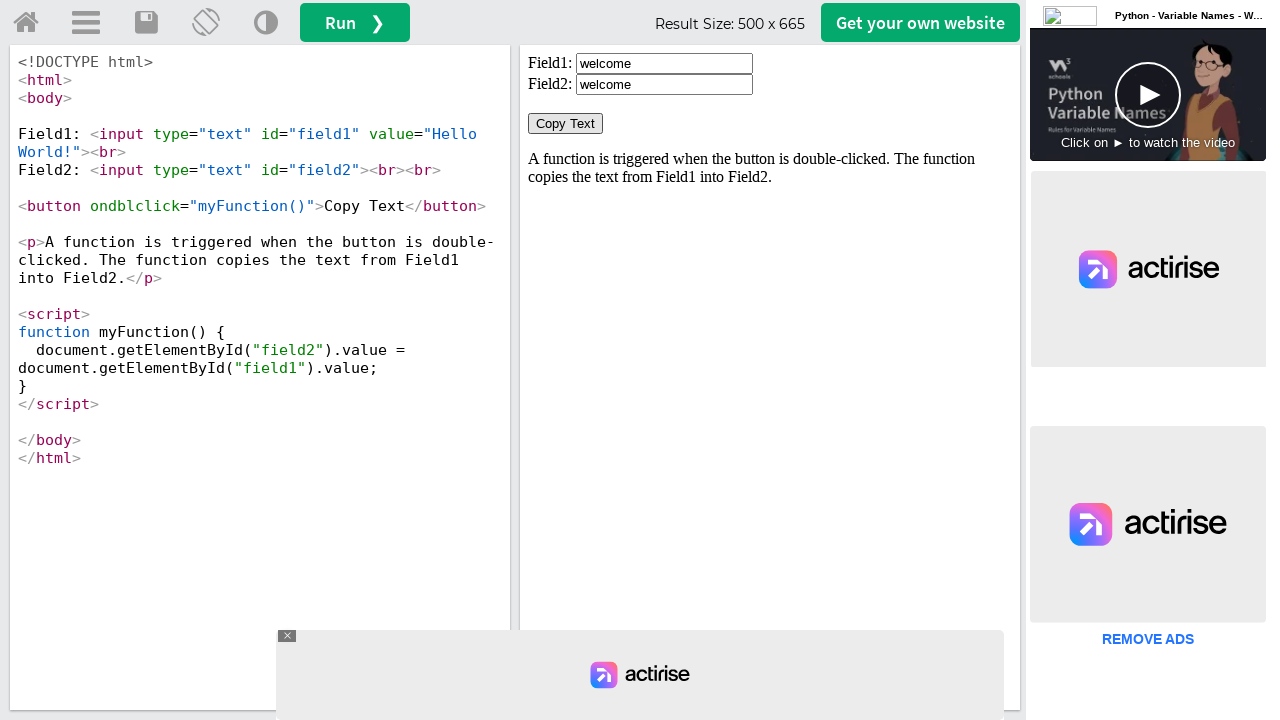

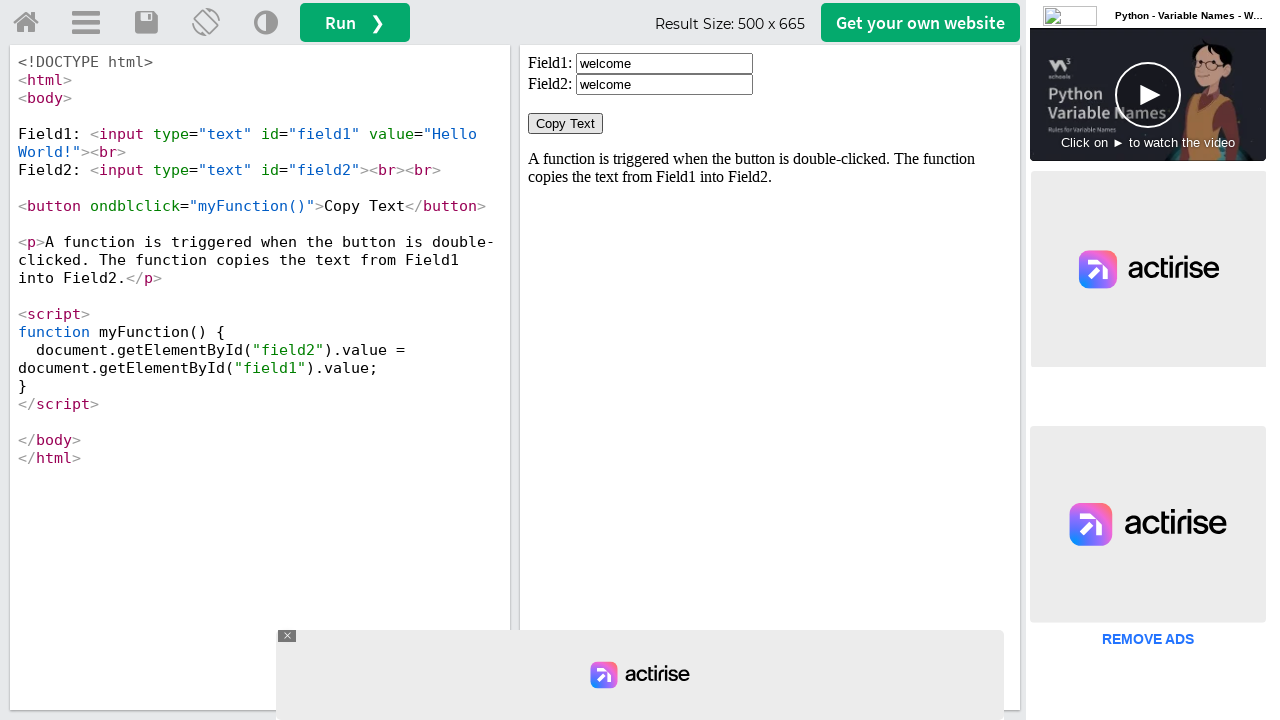